Tests interaction with a W3Schools JavaScript validation example by switching to the iframe and clicking on input elements within the validation form

Starting URL: https://www.w3schools.com/js/tryit.asp?filename=tryjs_validation_check

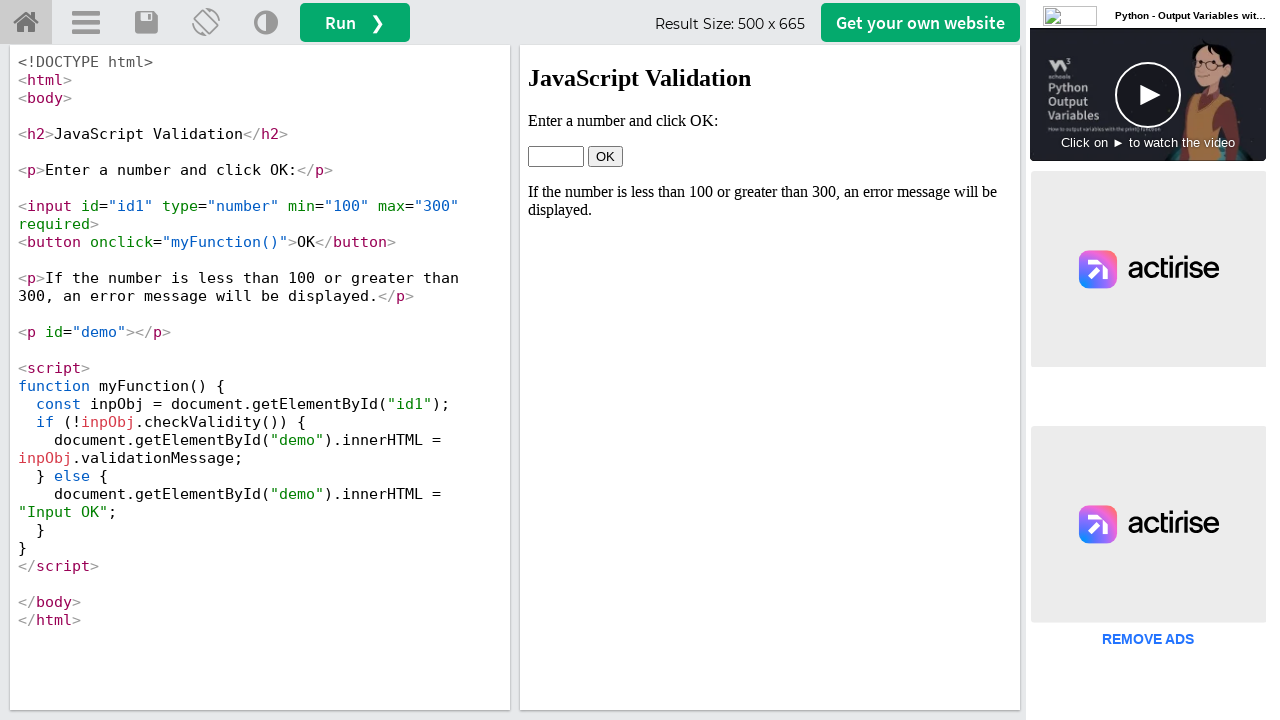

Located the iframe containing the W3Schools JavaScript validation example
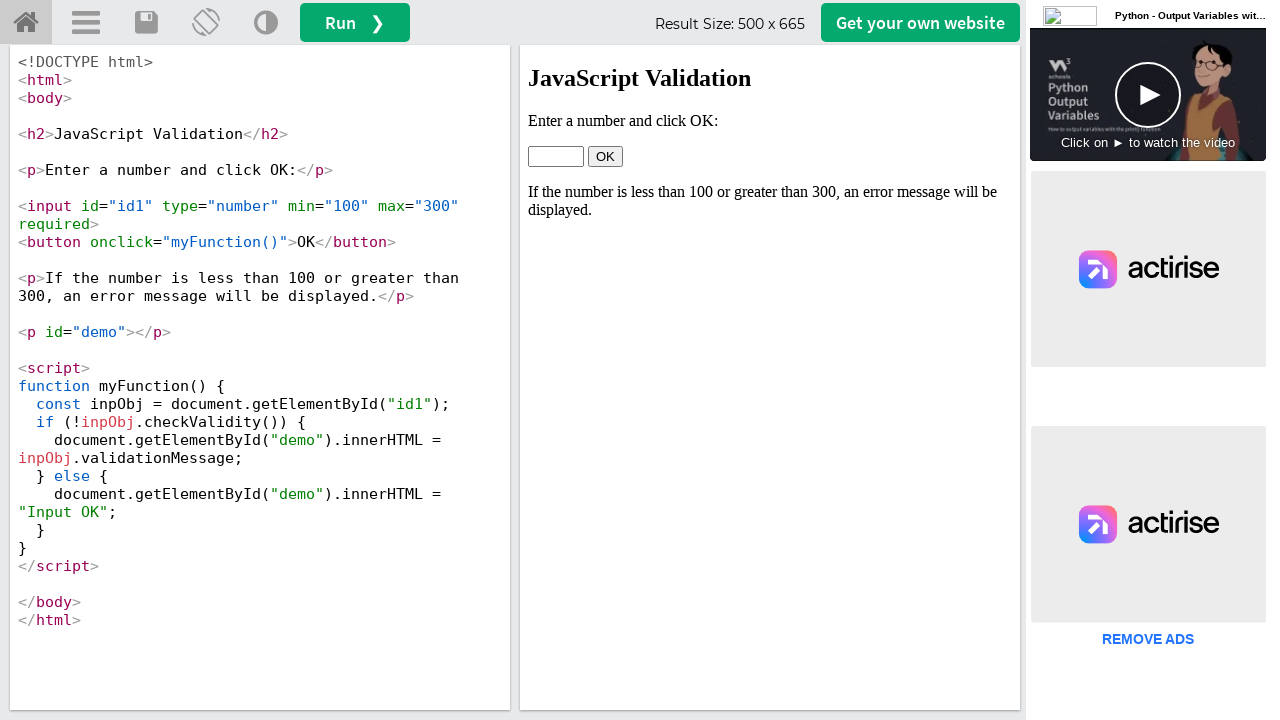

Input field with id 'id1' became visible in the iframe
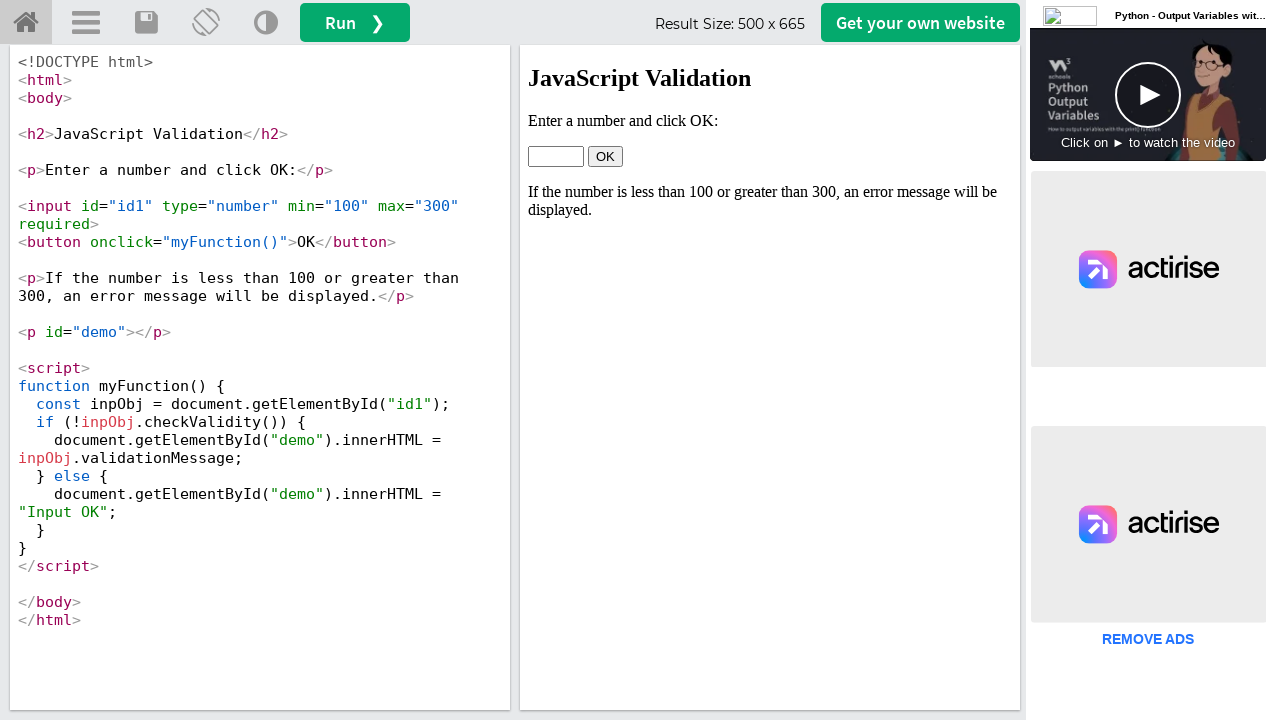

Clicked on the input field in the validation form at (556, 156) on iframe >> nth=0 >> internal:control=enter-frame >> input#id1
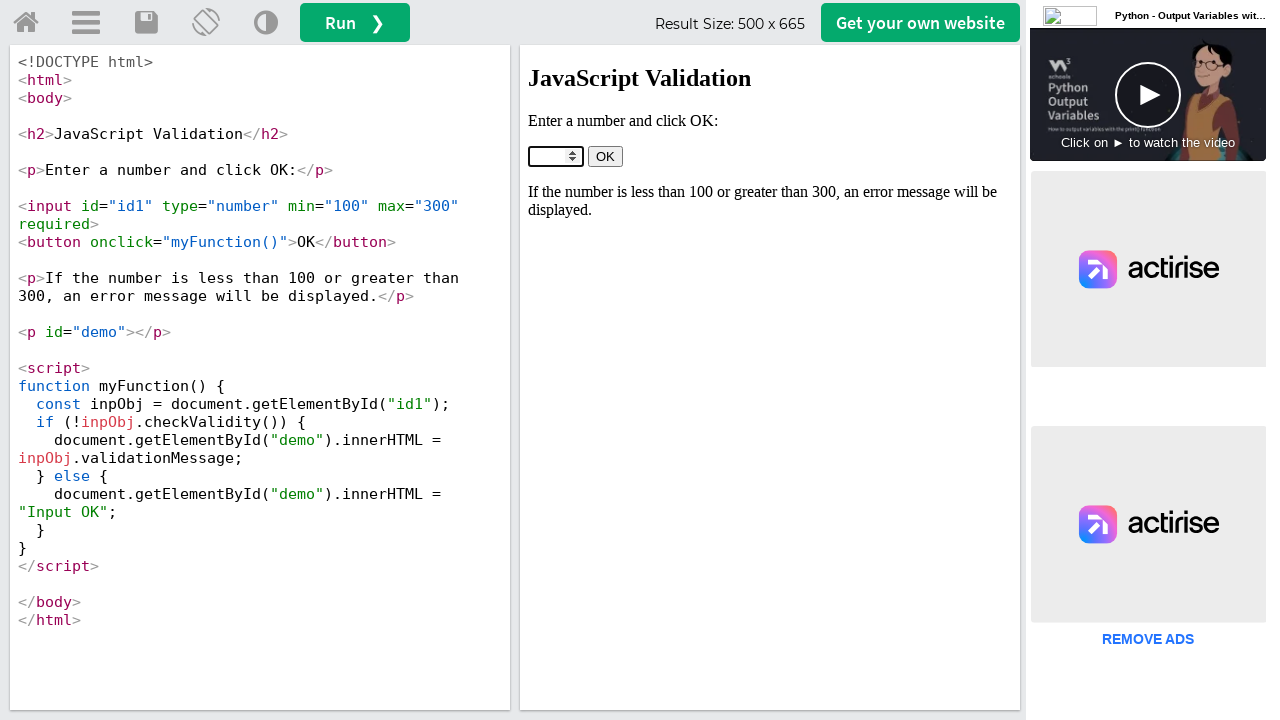

Filled the input field with test value '7' on iframe >> nth=0 >> internal:control=enter-frame >> input#id1
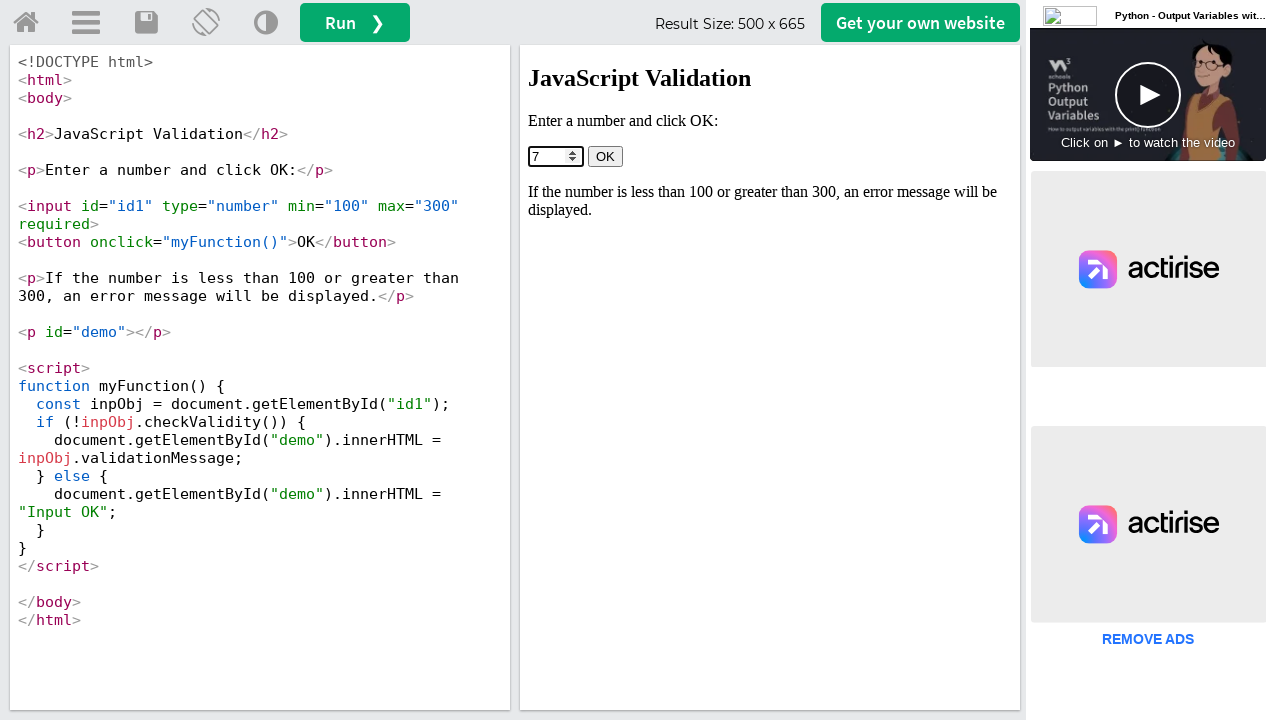

Clicked the submit button to trigger form validation at (606, 156) on iframe >> nth=0 >> internal:control=enter-frame >> button
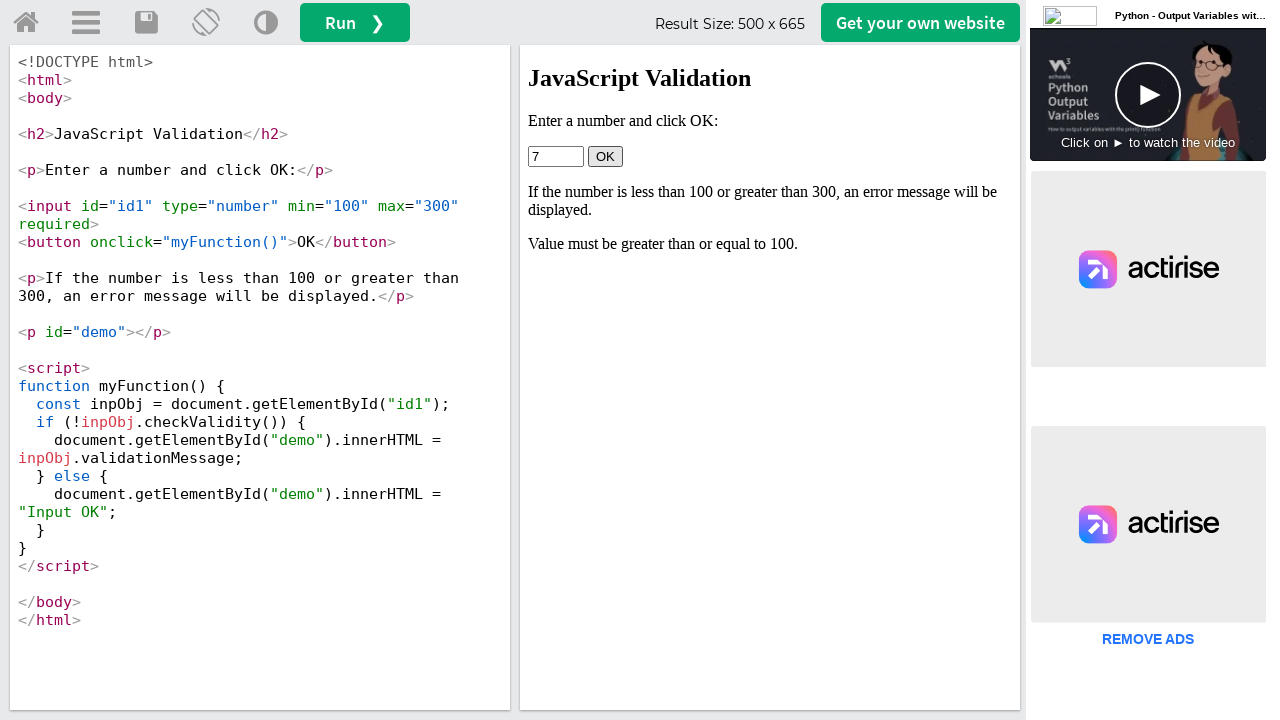

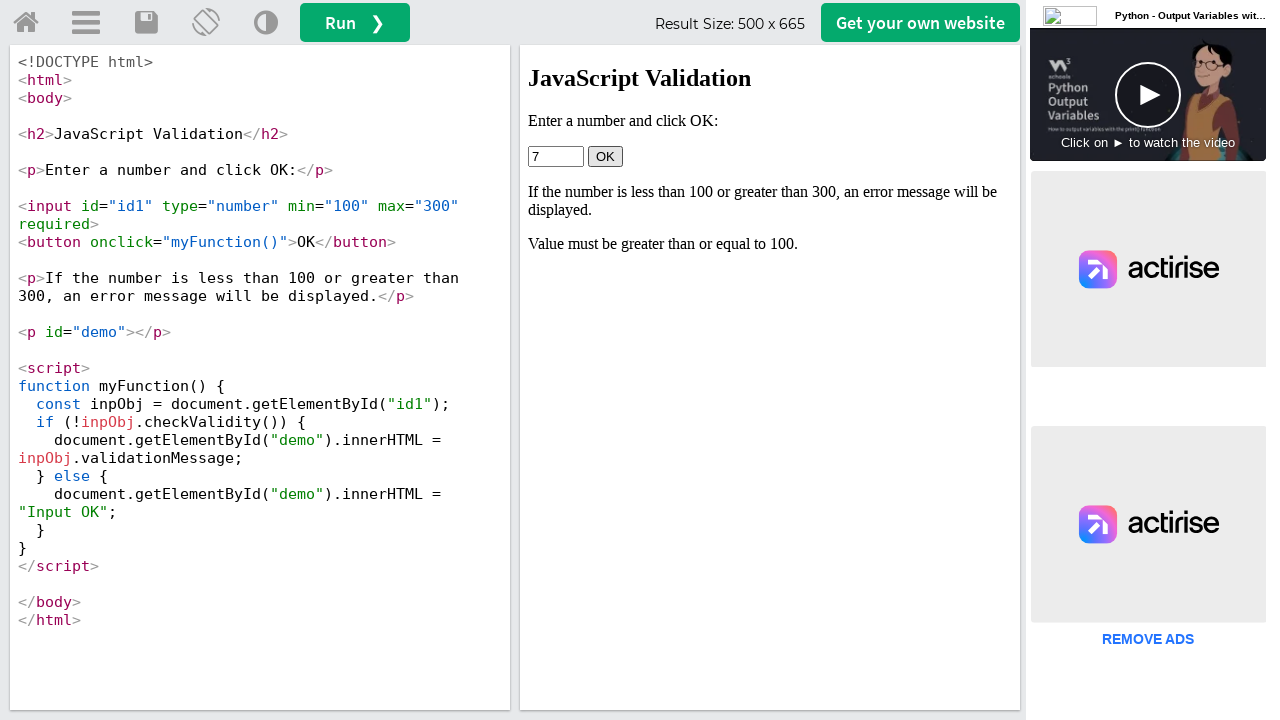